Tests frame interaction by accessing frames by index and clicking a button inside the 5th frame

Starting URL: https://www.leafground.com/frame.xhtml

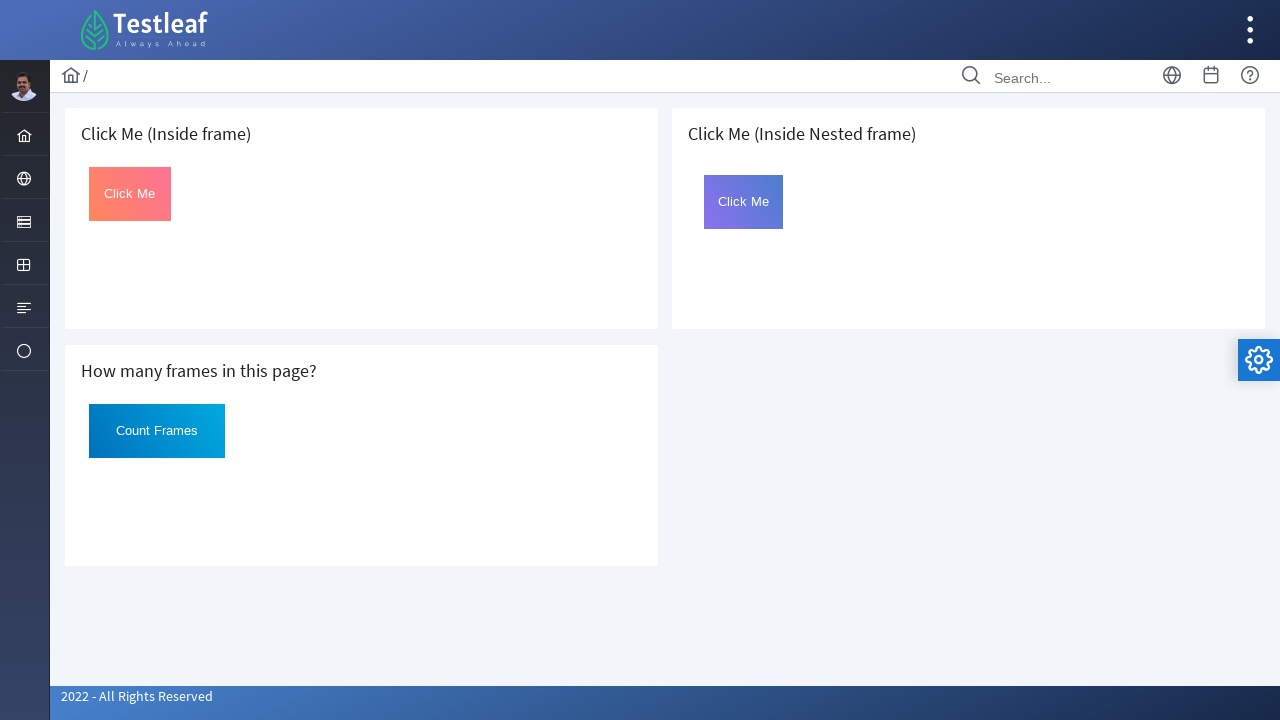

Navigated to frame interaction test page
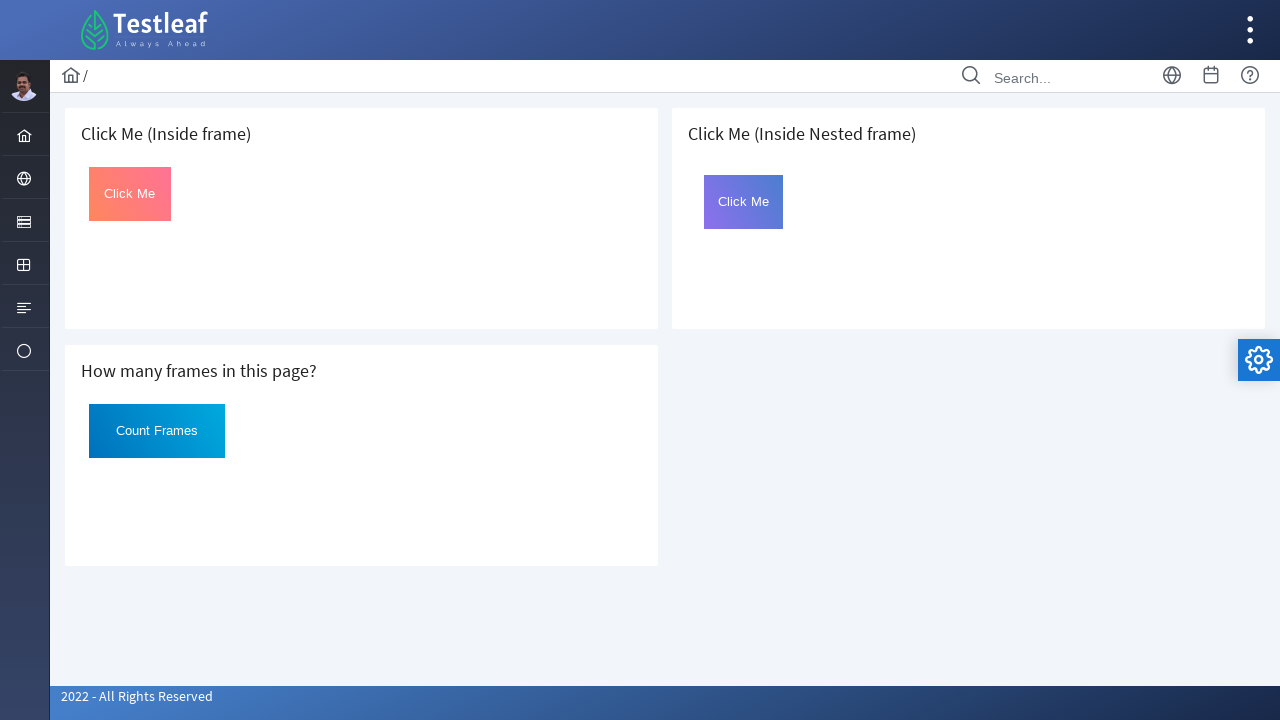

Retrieved all page frames
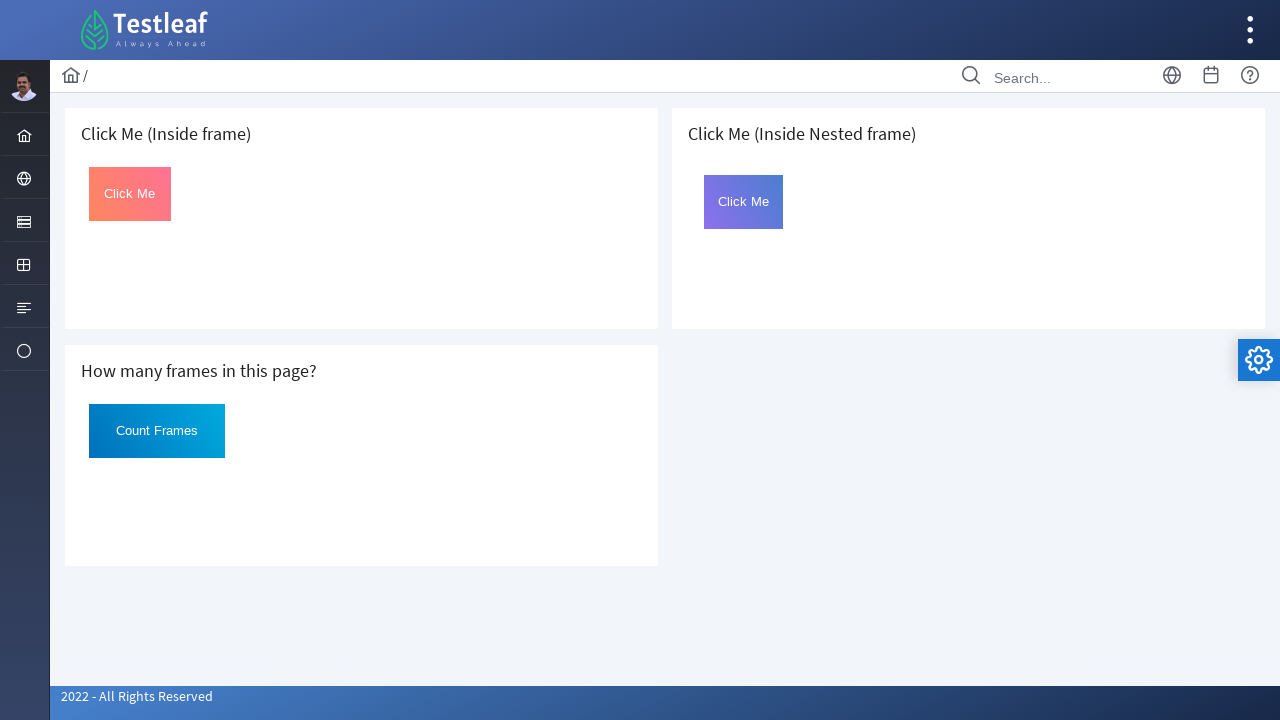

Clicked button with id 'Click' in the 5th frame (index 4) at (744, 202) on #Click
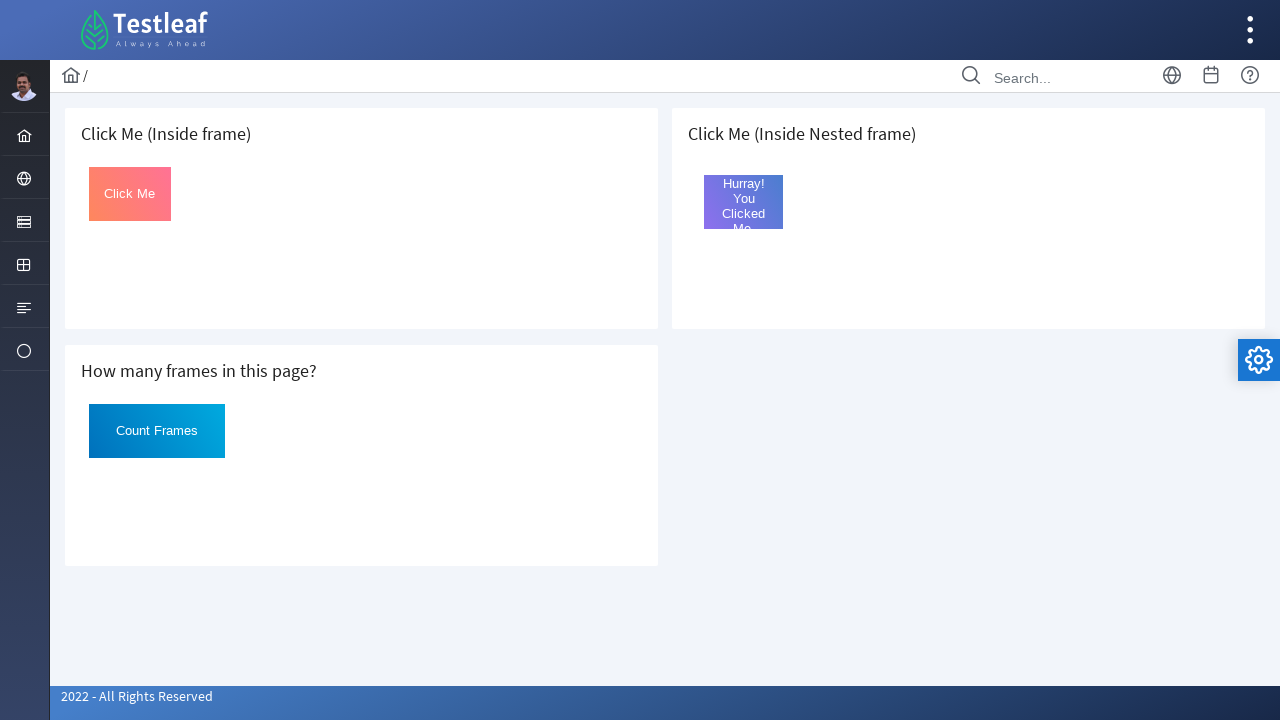

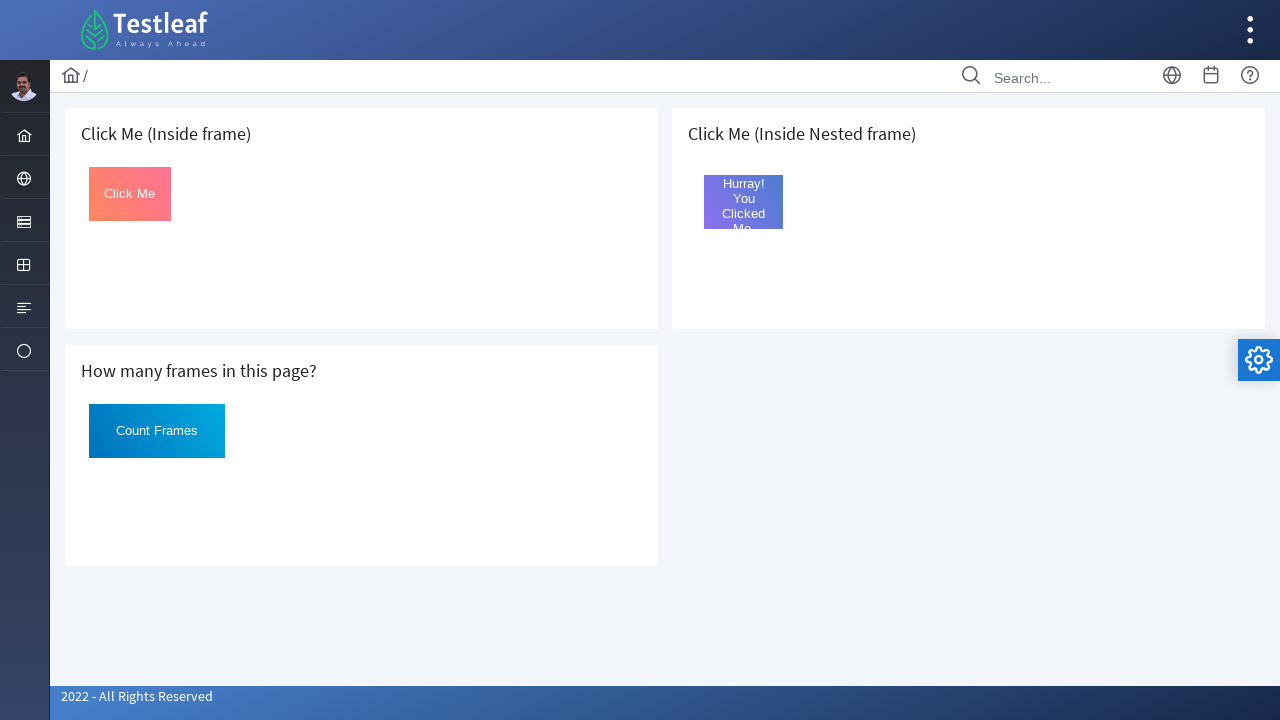